Tests hovering over and clicking the first main menu item on the demo menu page

Starting URL: https://demoqa.com/menu#

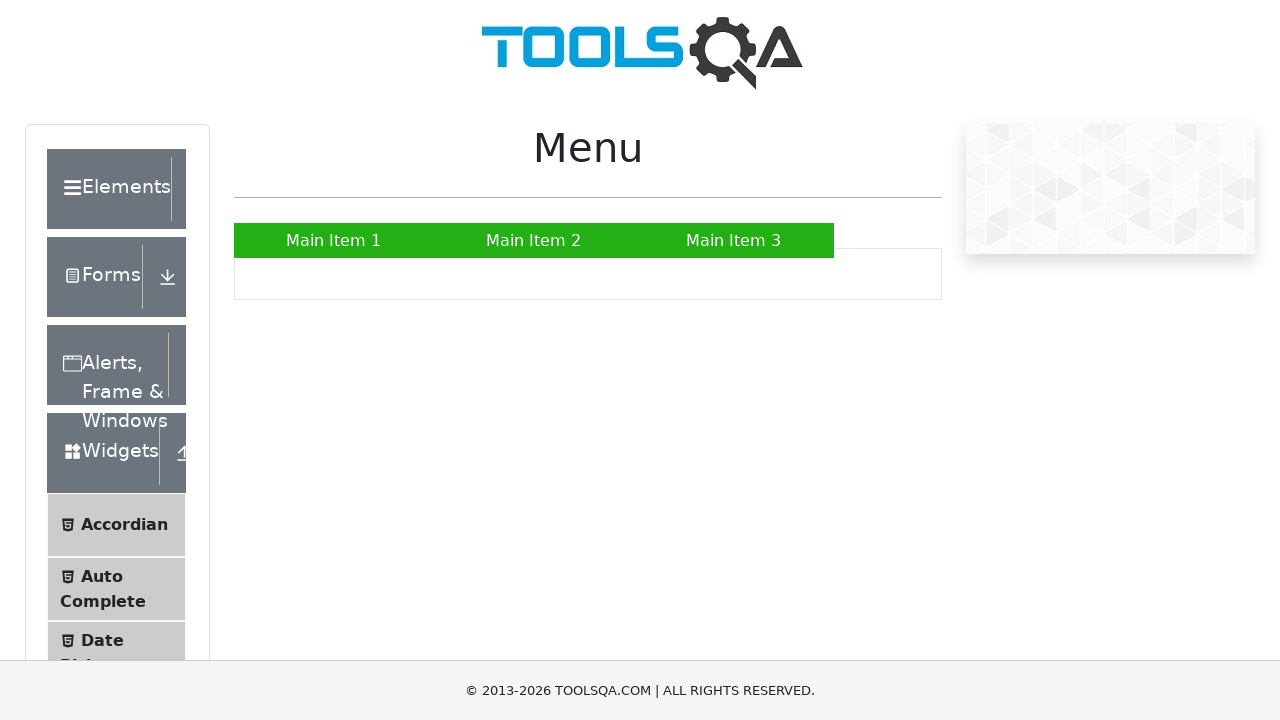

Scrolled down 300px to make menu visible
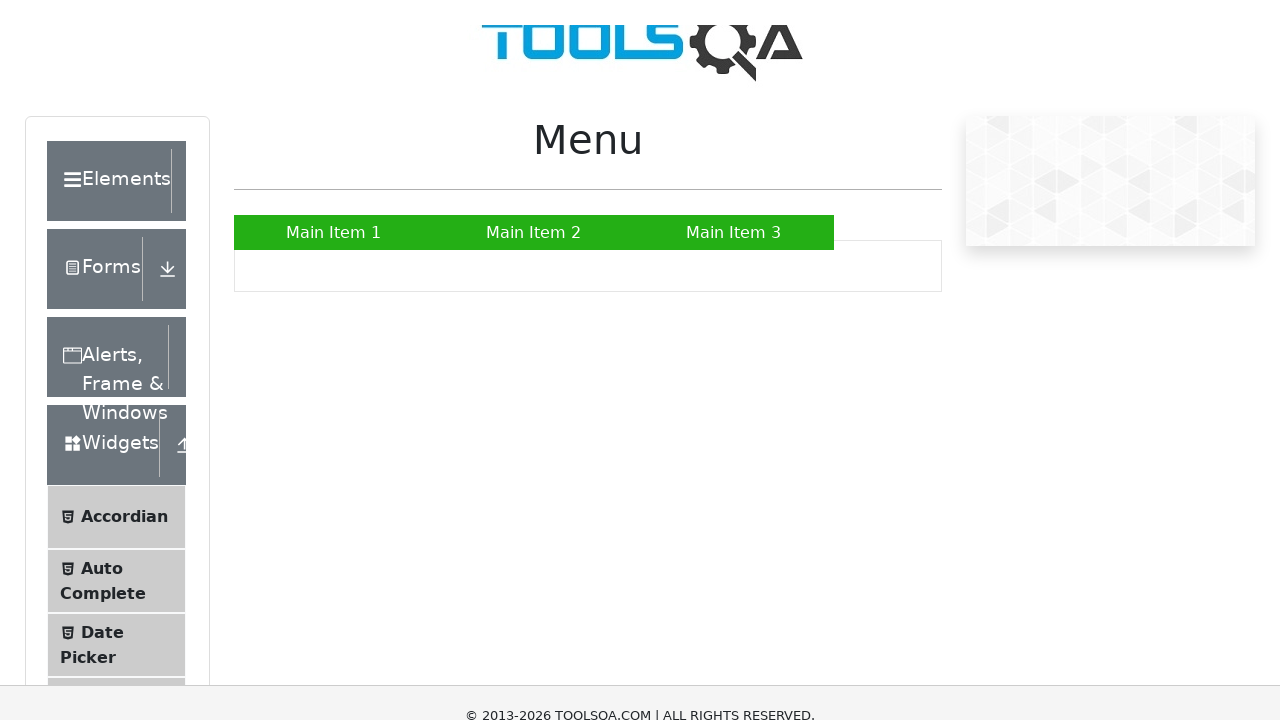

Hovered over Main Item 1 at (334, 240) on xpath=//a[contains(text(),'Main Item 1')]
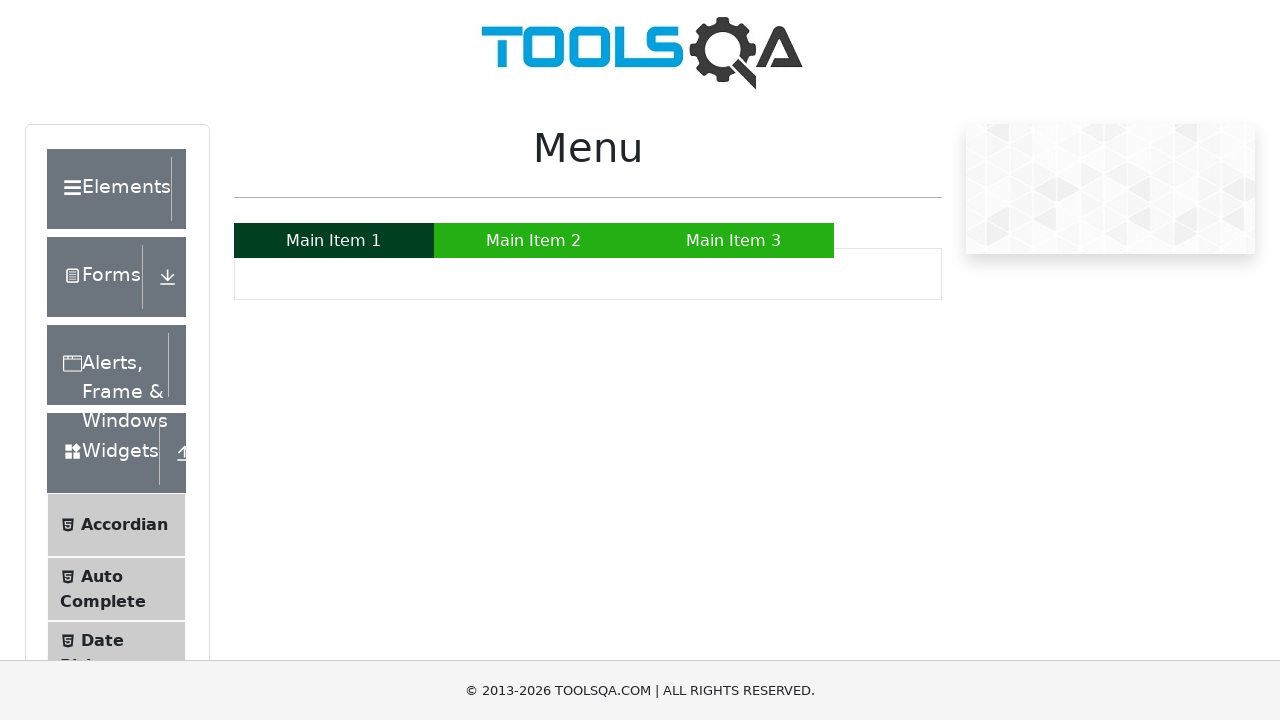

Clicked Main Item 1 at (334, 240) on xpath=//a[contains(text(),'Main Item 1')]
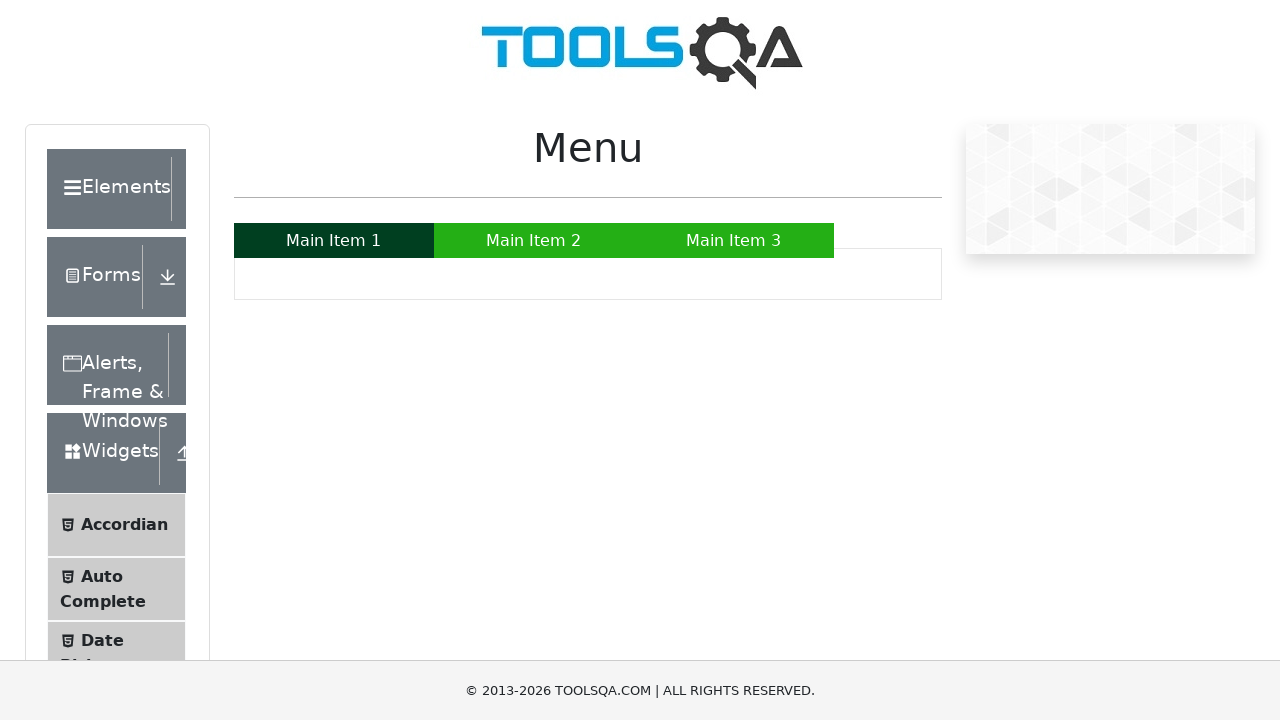

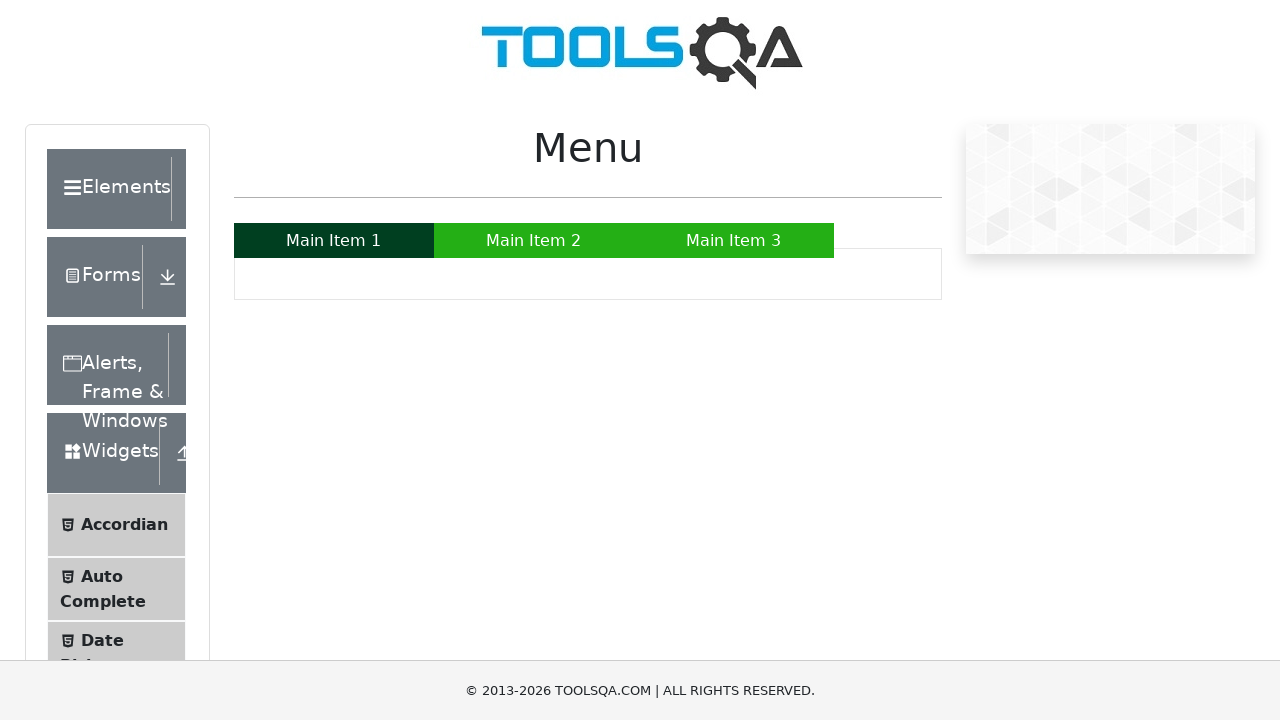